Tests status code navigation by clicking on a status code link, verifying the navigation to the status code page, then clicking the back link and verifying return to the main status codes page.

Starting URL: https://the-internet.herokuapp.com/status_codes

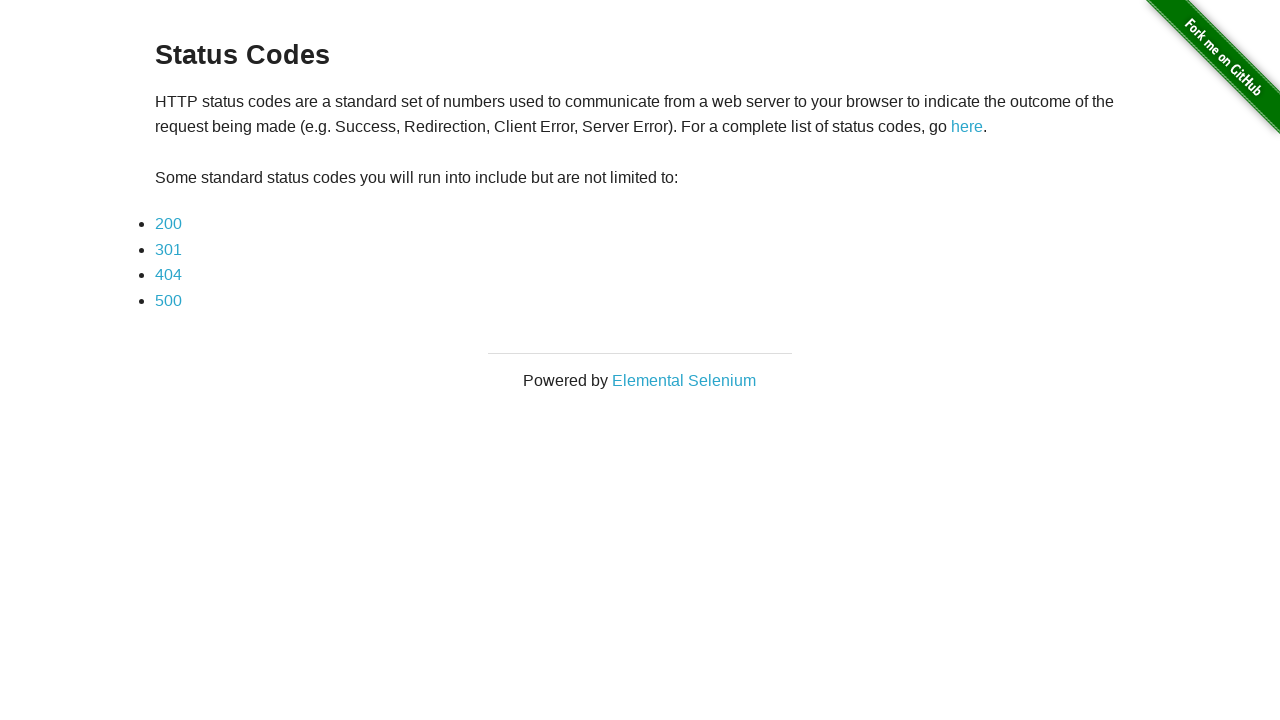

Clicked on status code 404 link at (168, 275) on xpath=//a[contains(@href, 'status_codes/404')]
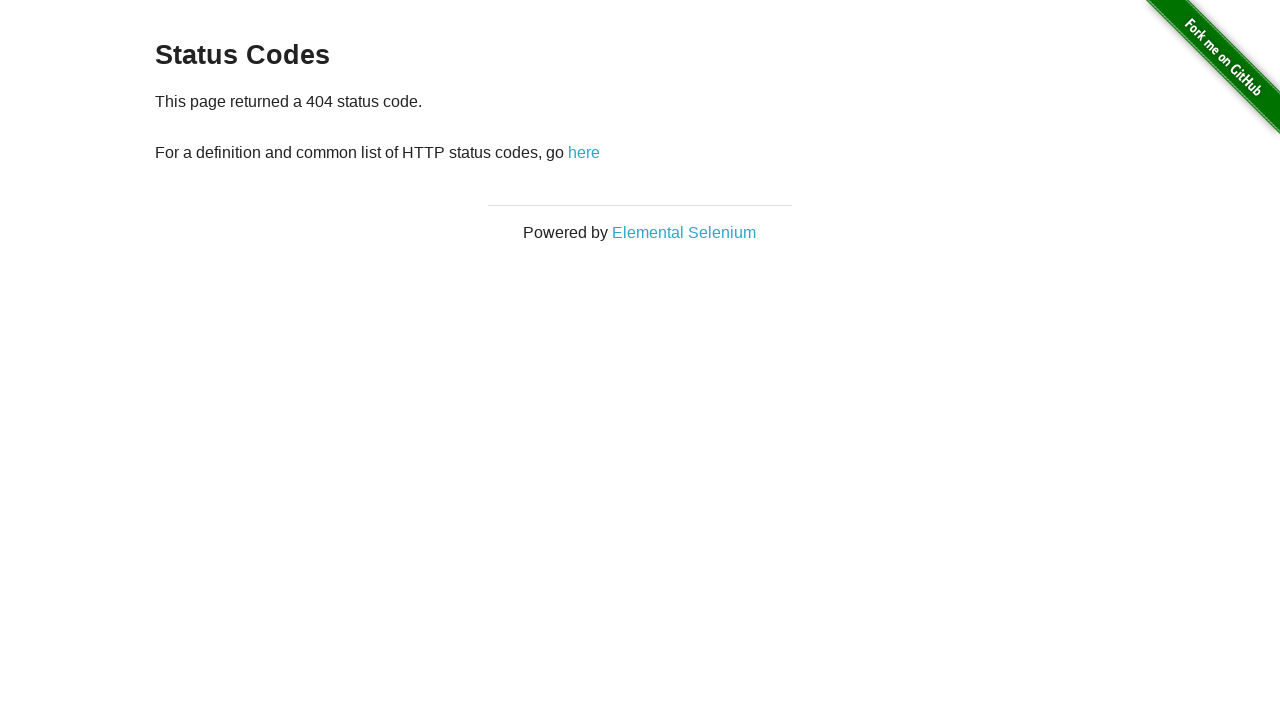

Waited for navigation to status code 404 page
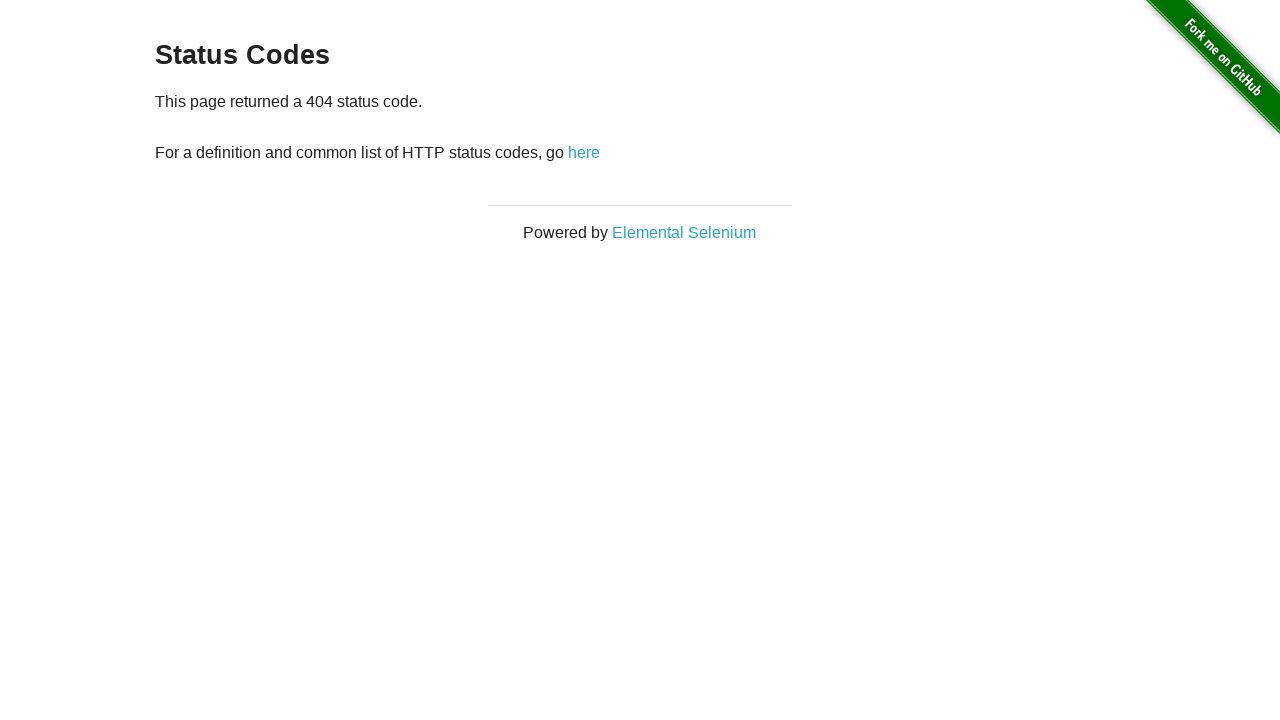

Verified that URL contains 'status_codes/404'
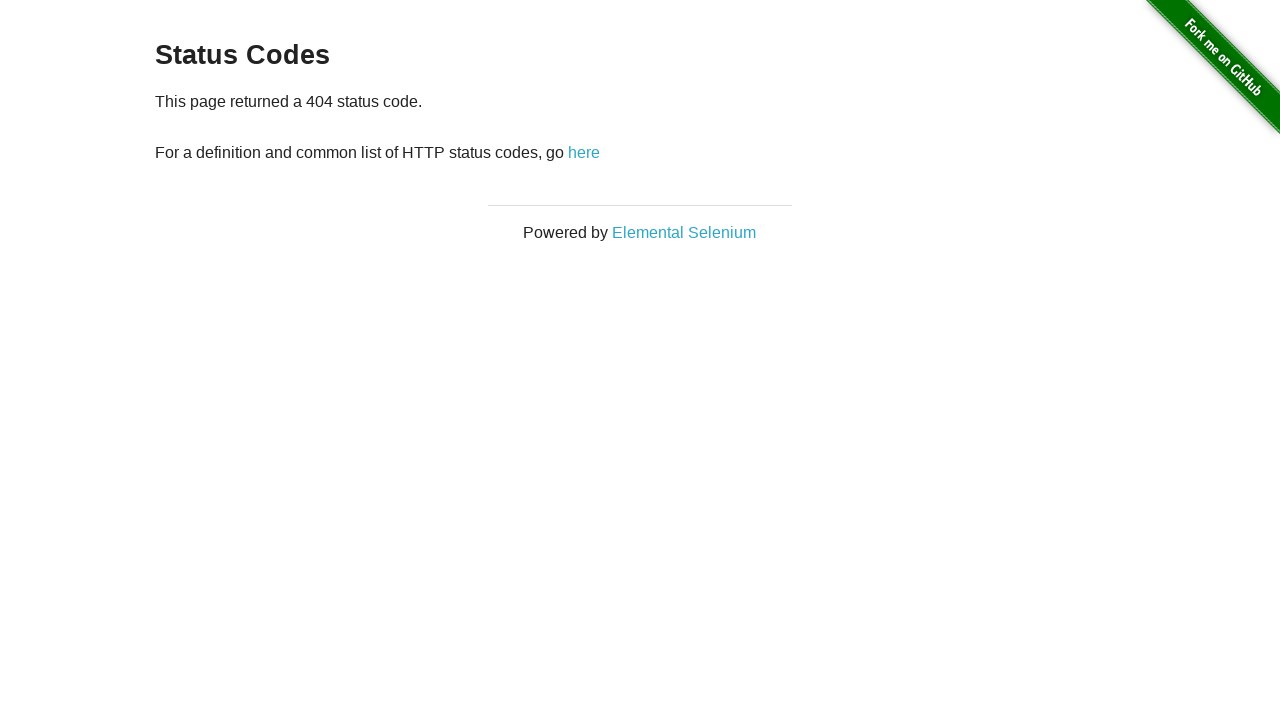

Clicked back link to return to main status codes page at (584, 152) on xpath=//a[contains(@href, '/status_codes')]
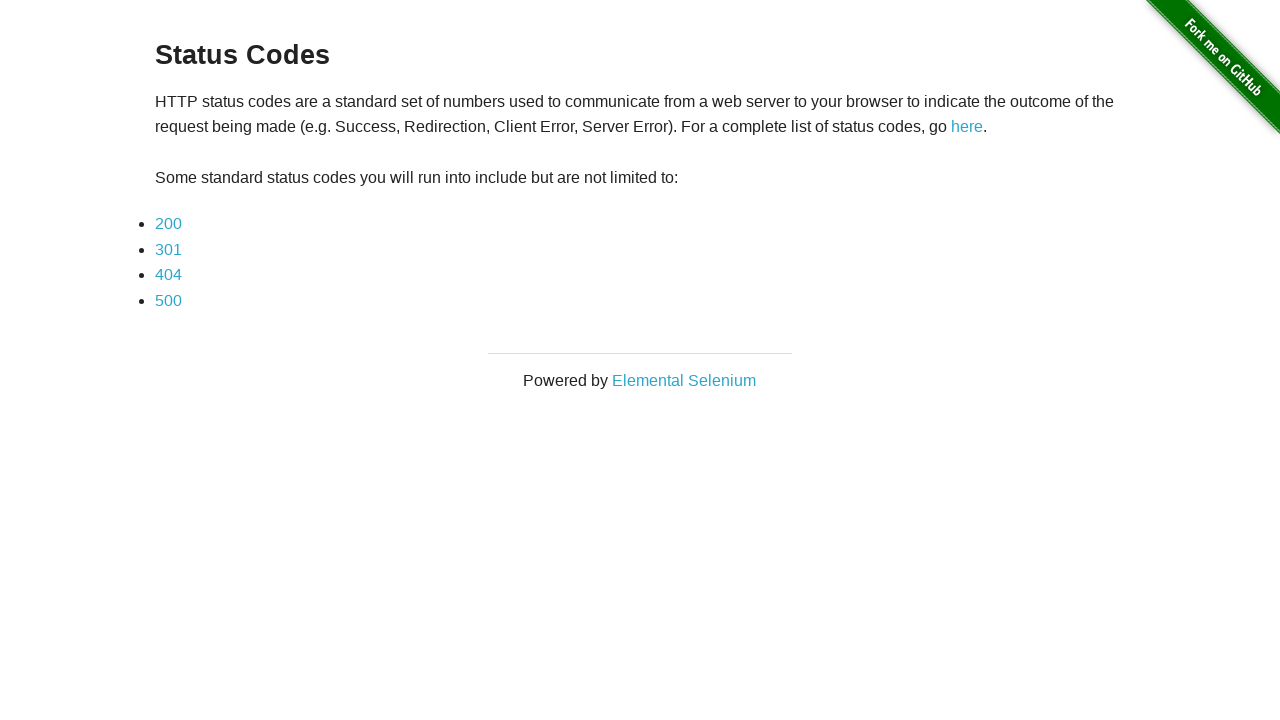

Waited for navigation back to main status codes page
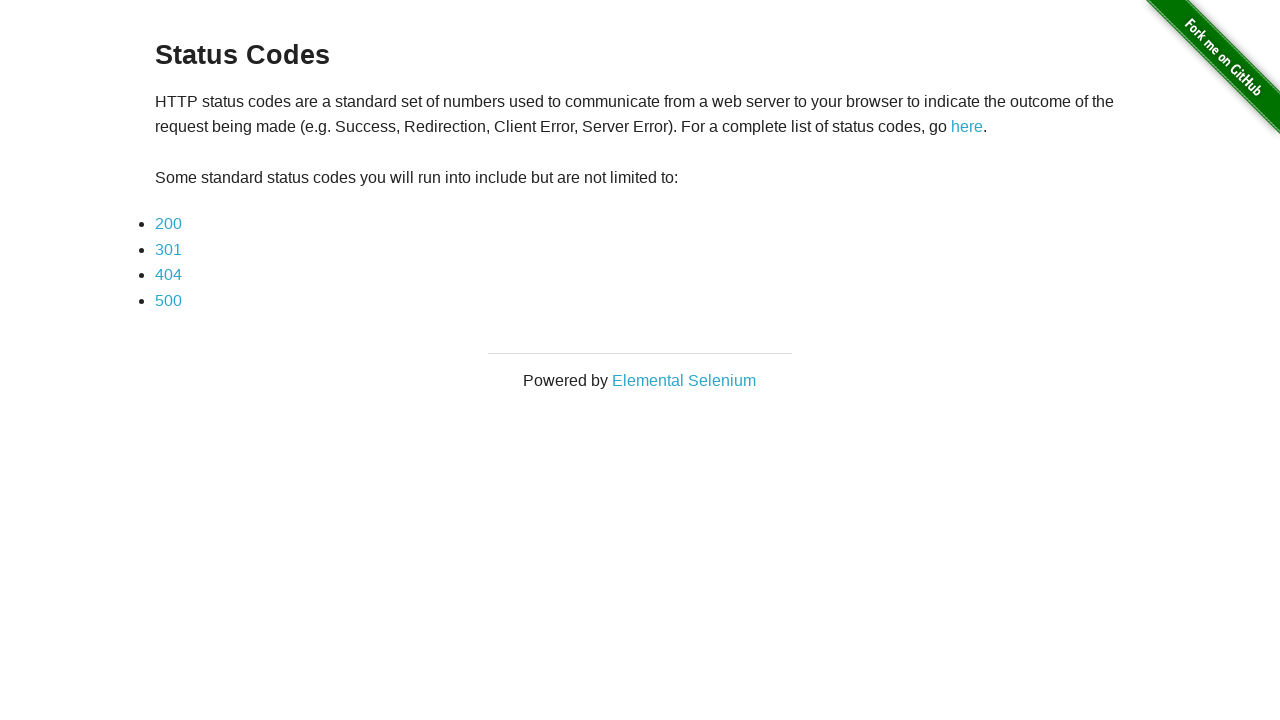

Verified that URL ends with '/status_codes'
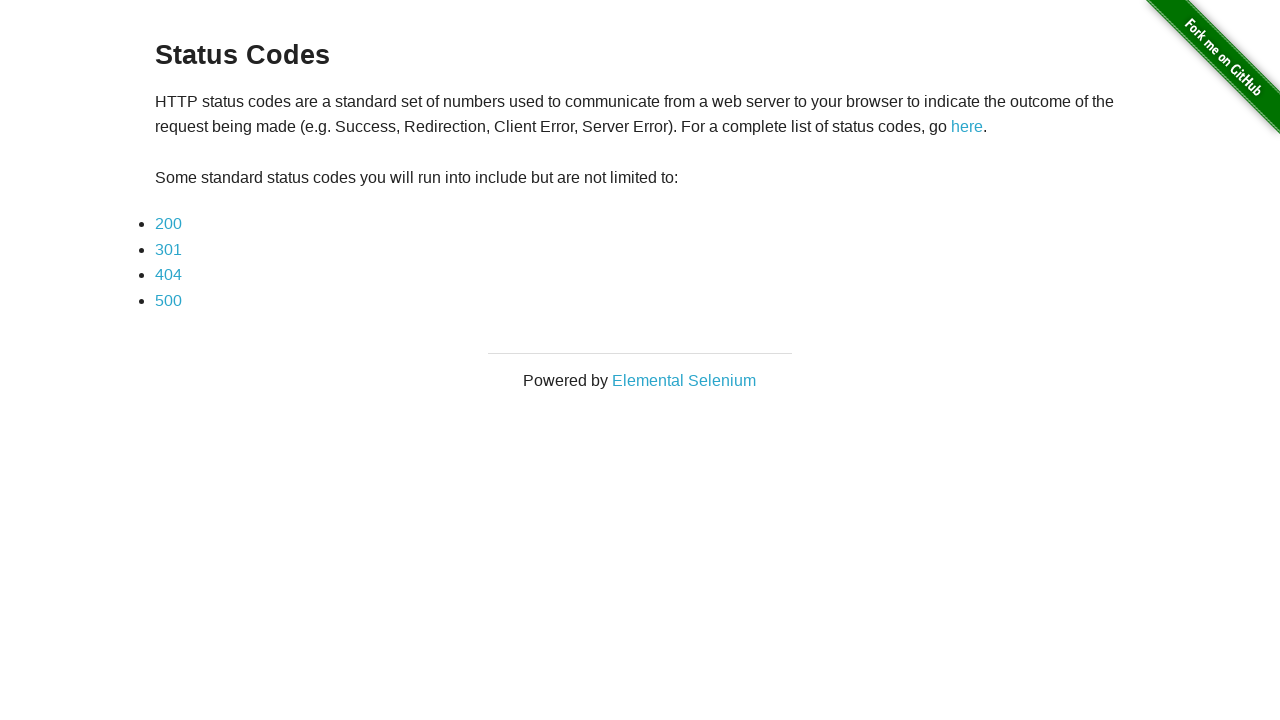

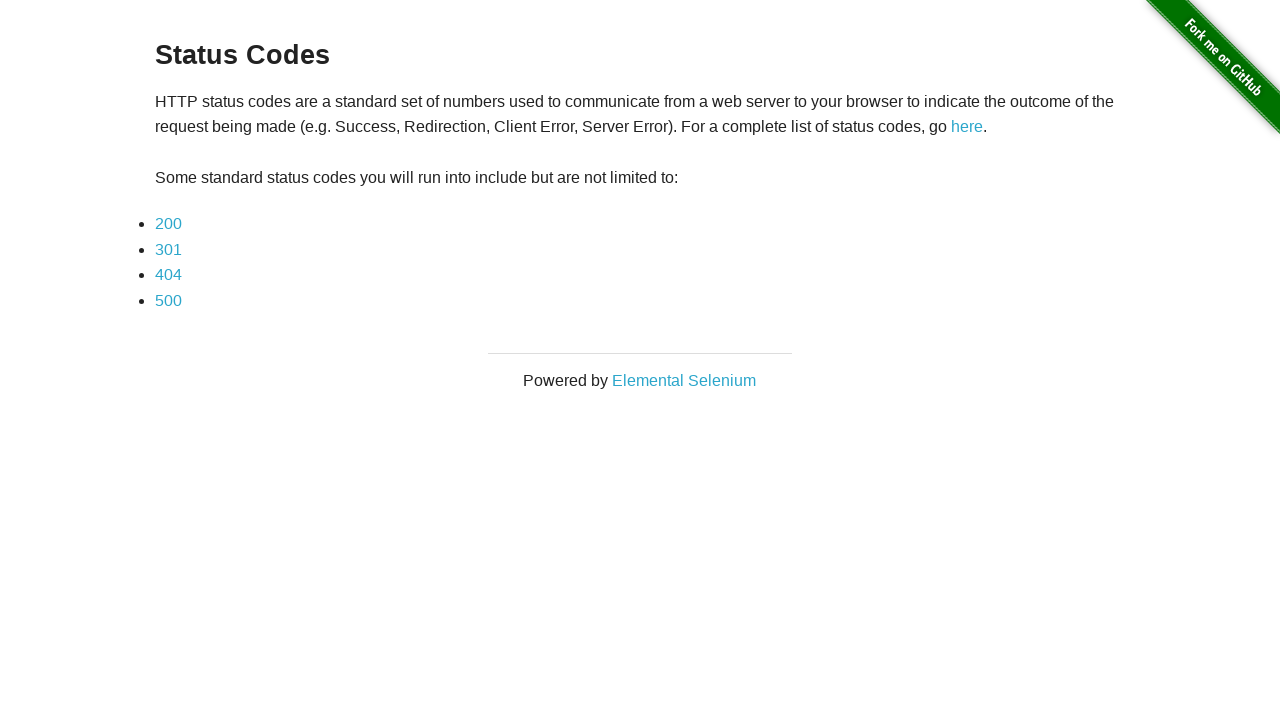